Verifies that the Elemental Selenium link has the correct href attribute

Starting URL: https://the-internet.herokuapp.com/

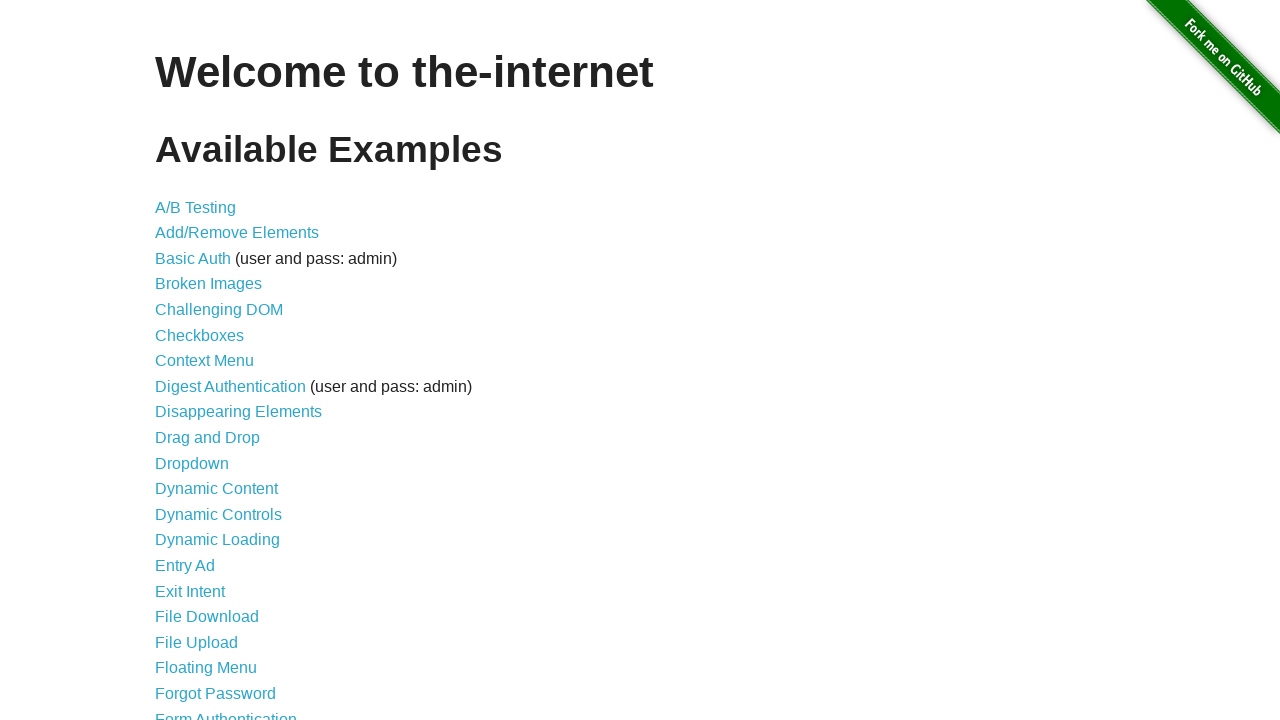

Clicked on Form Authentication link at (226, 712) on text=Form Authentication
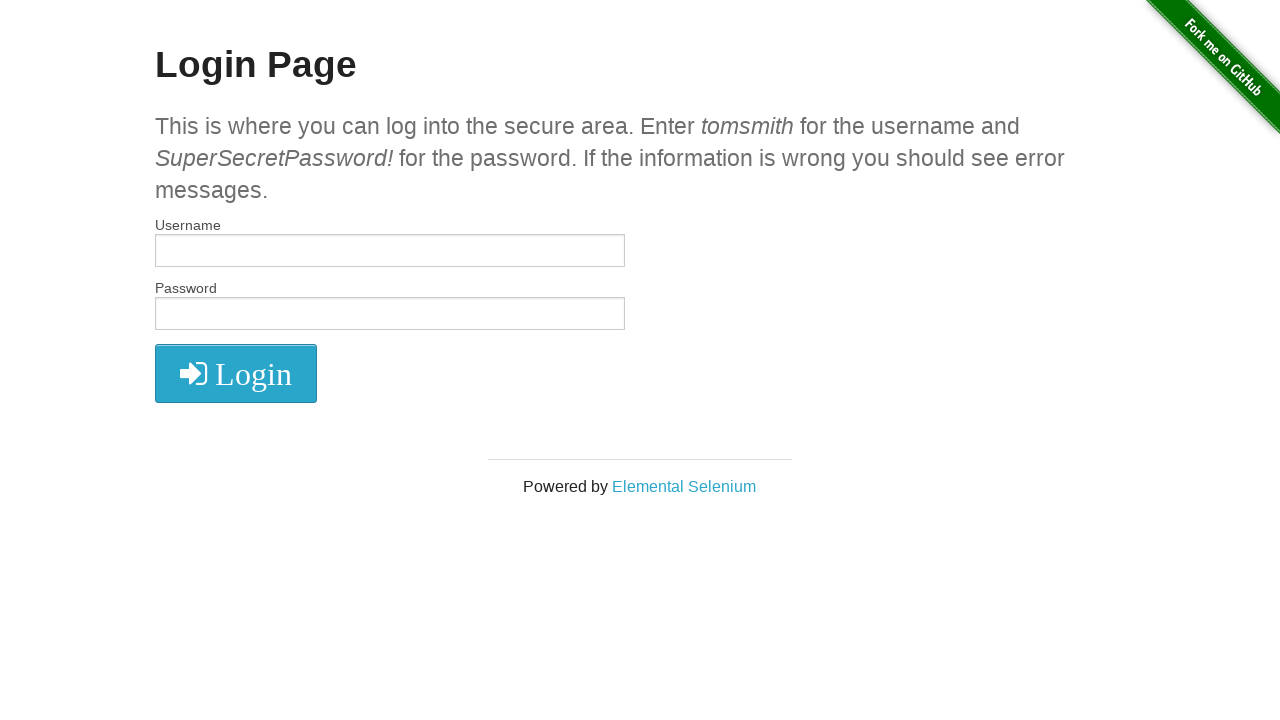

Retrieved href attribute from Elemental Selenium link
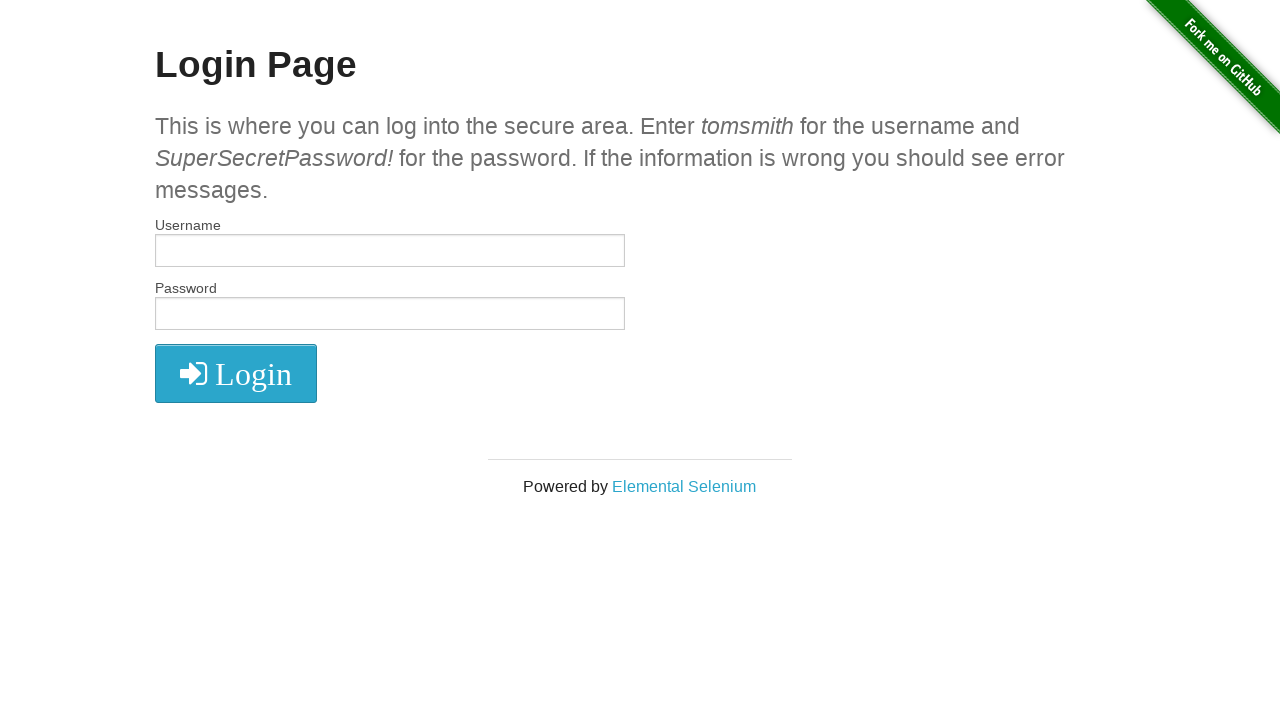

Verified href attribute matches expected URL 'http://elementalselenium.com/'
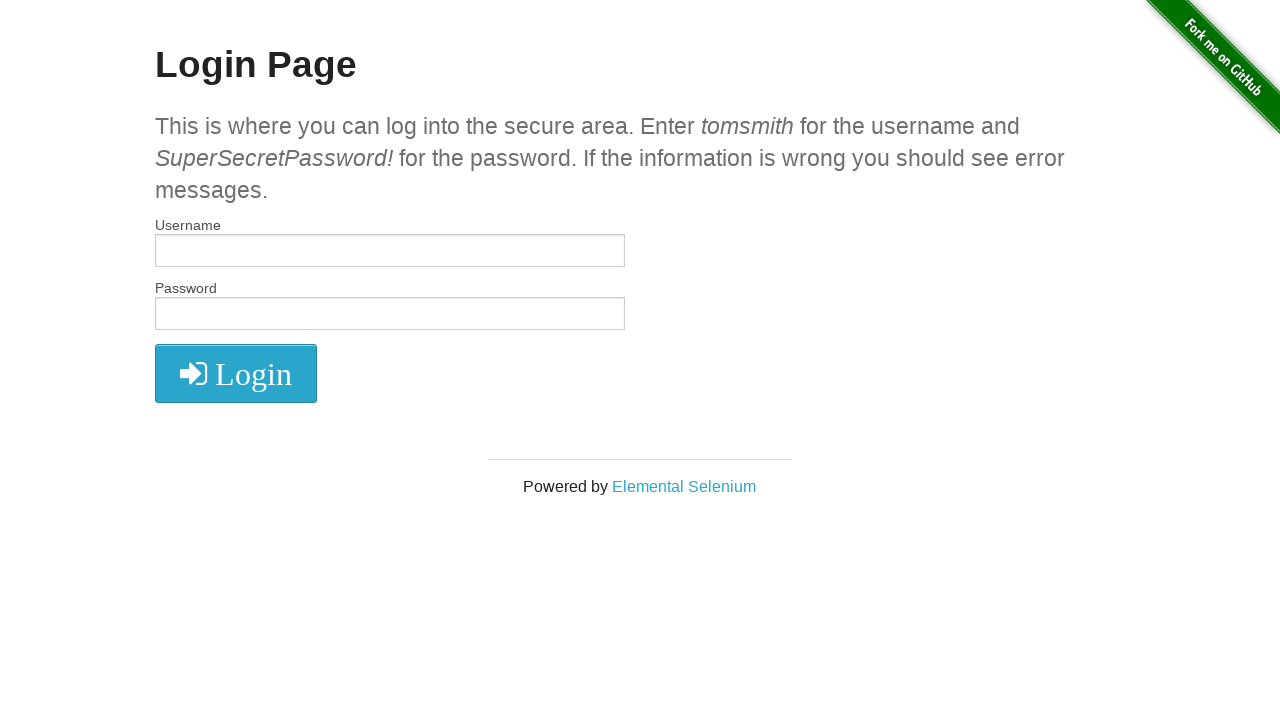

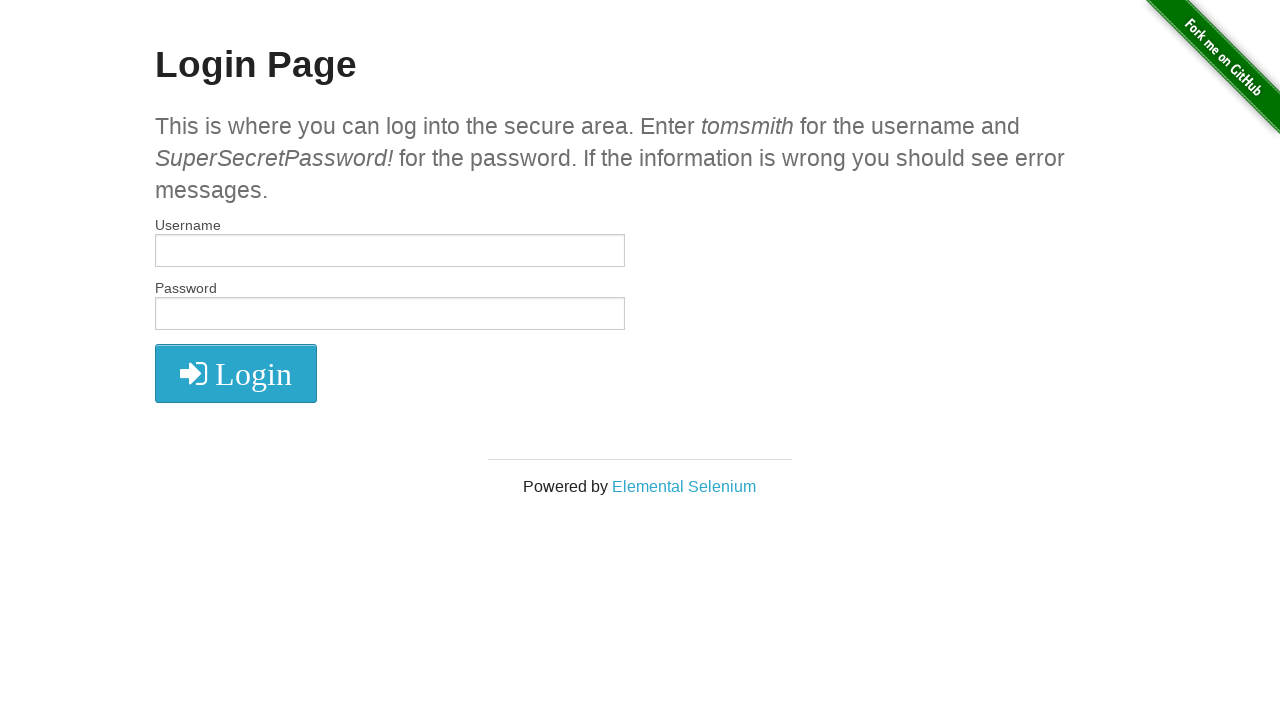